Tests that the Clear completed button is hidden when there are no completed items

Starting URL: https://demo.playwright.dev/todomvc

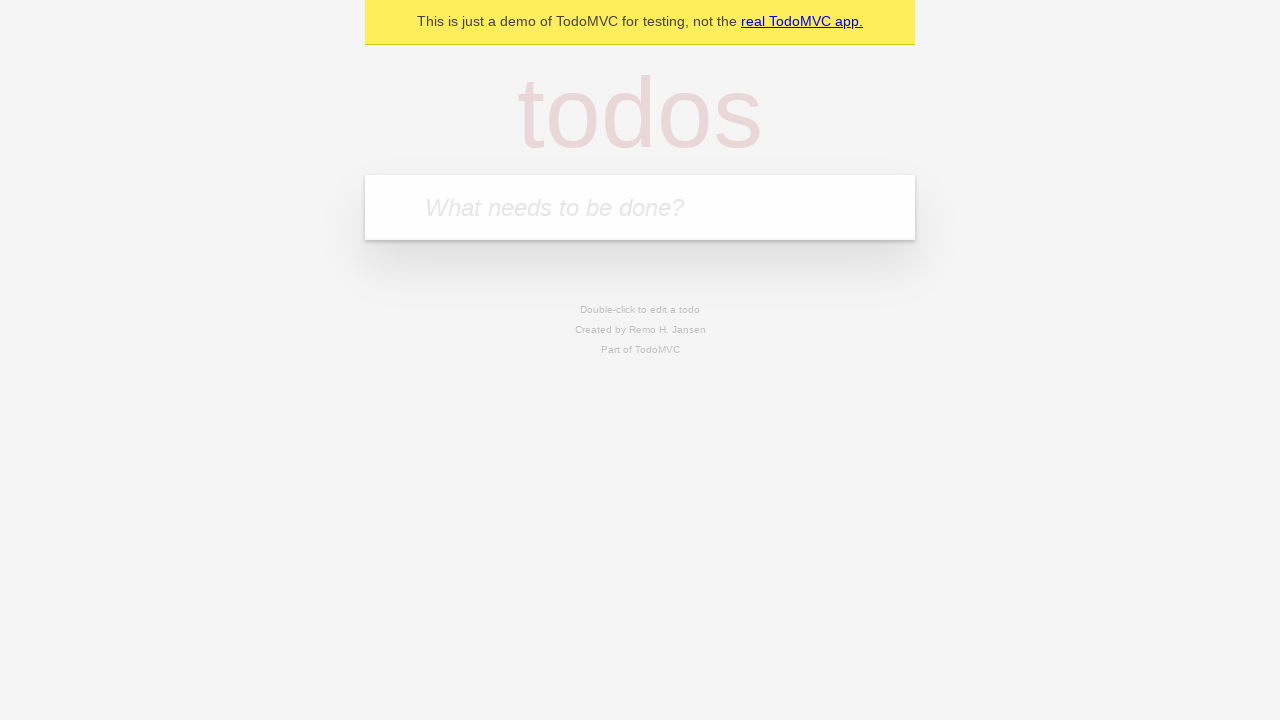

Filled todo input with 'buy some cheese' on internal:attr=[placeholder="What needs to be done?"i]
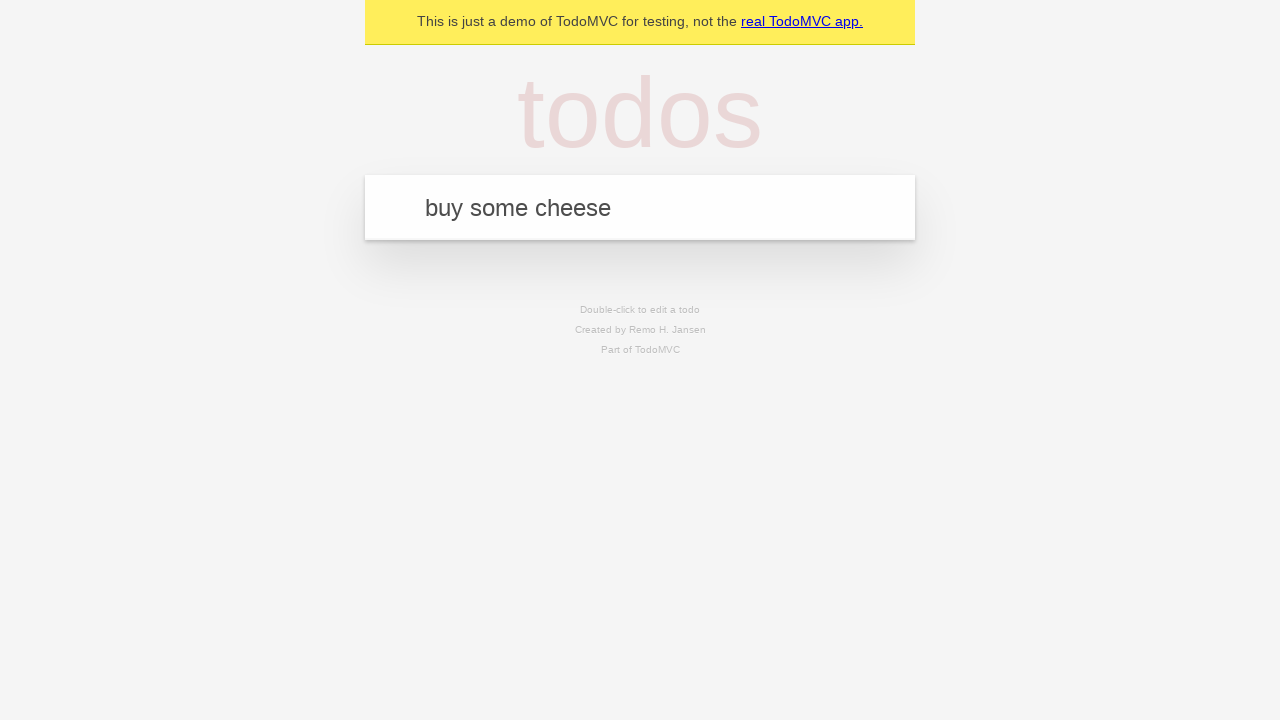

Pressed Enter to add first todo item on internal:attr=[placeholder="What needs to be done?"i]
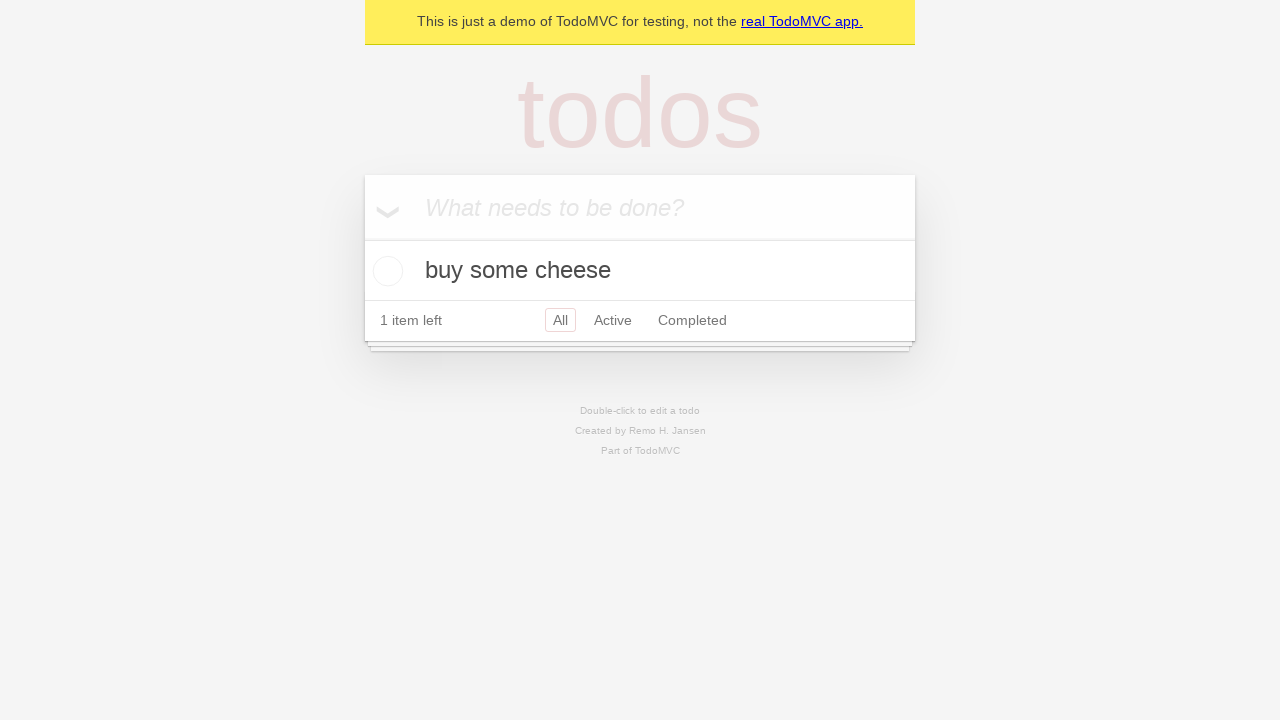

Filled todo input with 'feed the cat' on internal:attr=[placeholder="What needs to be done?"i]
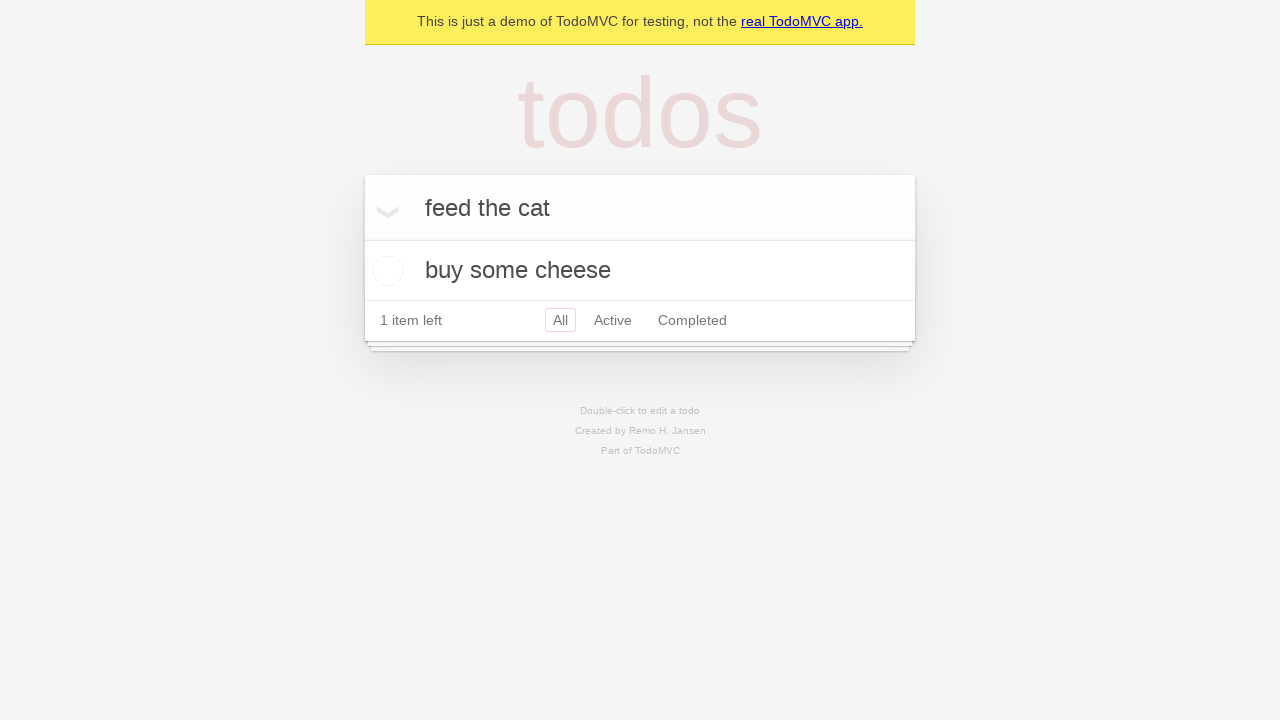

Pressed Enter to add second todo item on internal:attr=[placeholder="What needs to be done?"i]
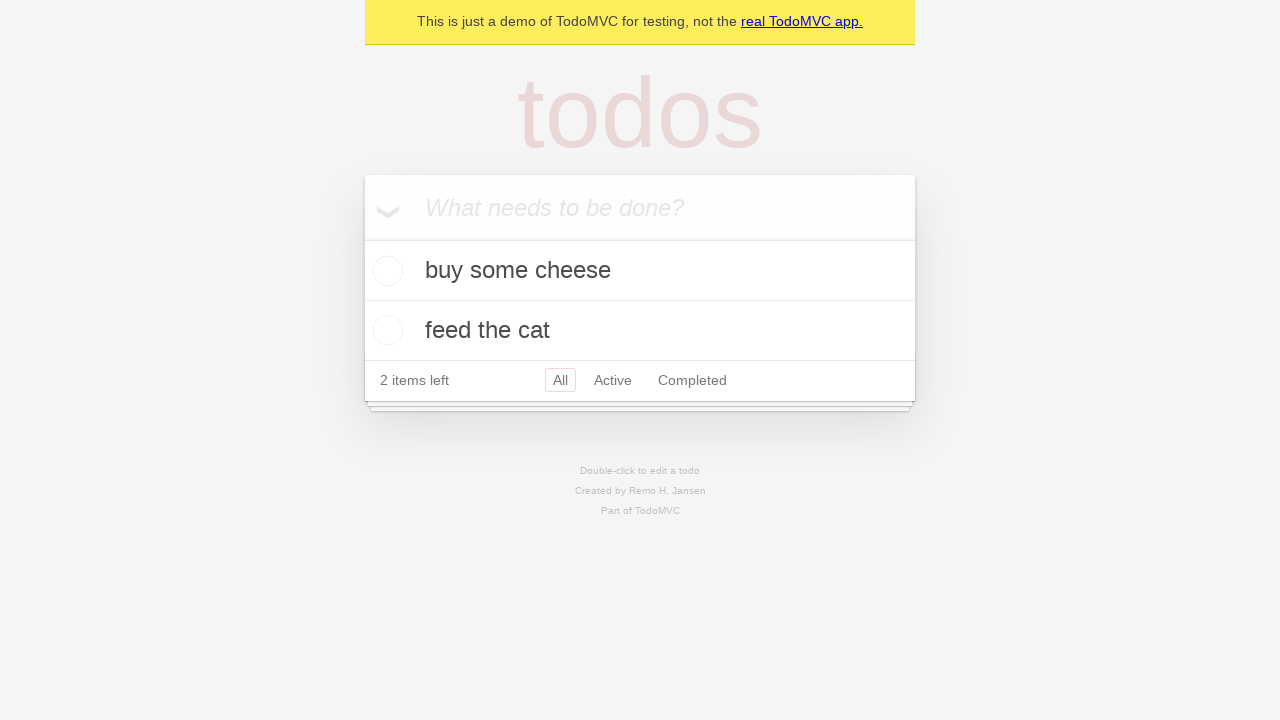

Filled todo input with 'book a doctors appointment' on internal:attr=[placeholder="What needs to be done?"i]
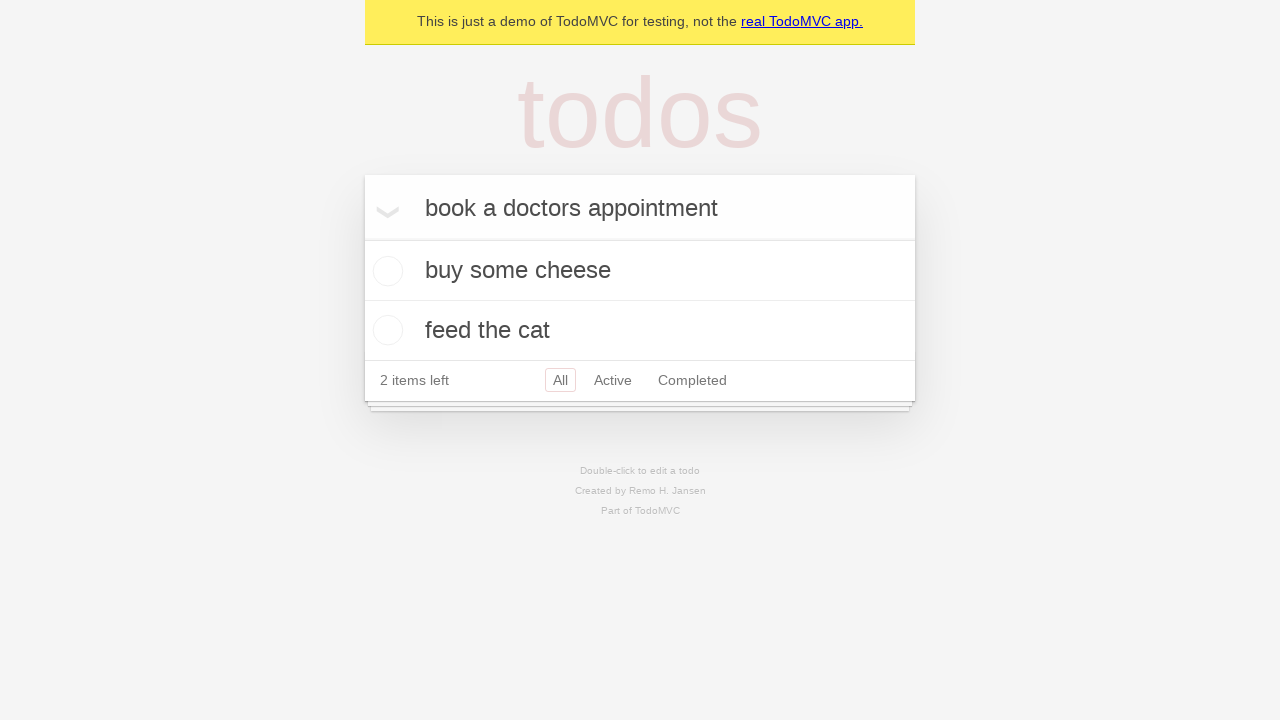

Pressed Enter to add third todo item on internal:attr=[placeholder="What needs to be done?"i]
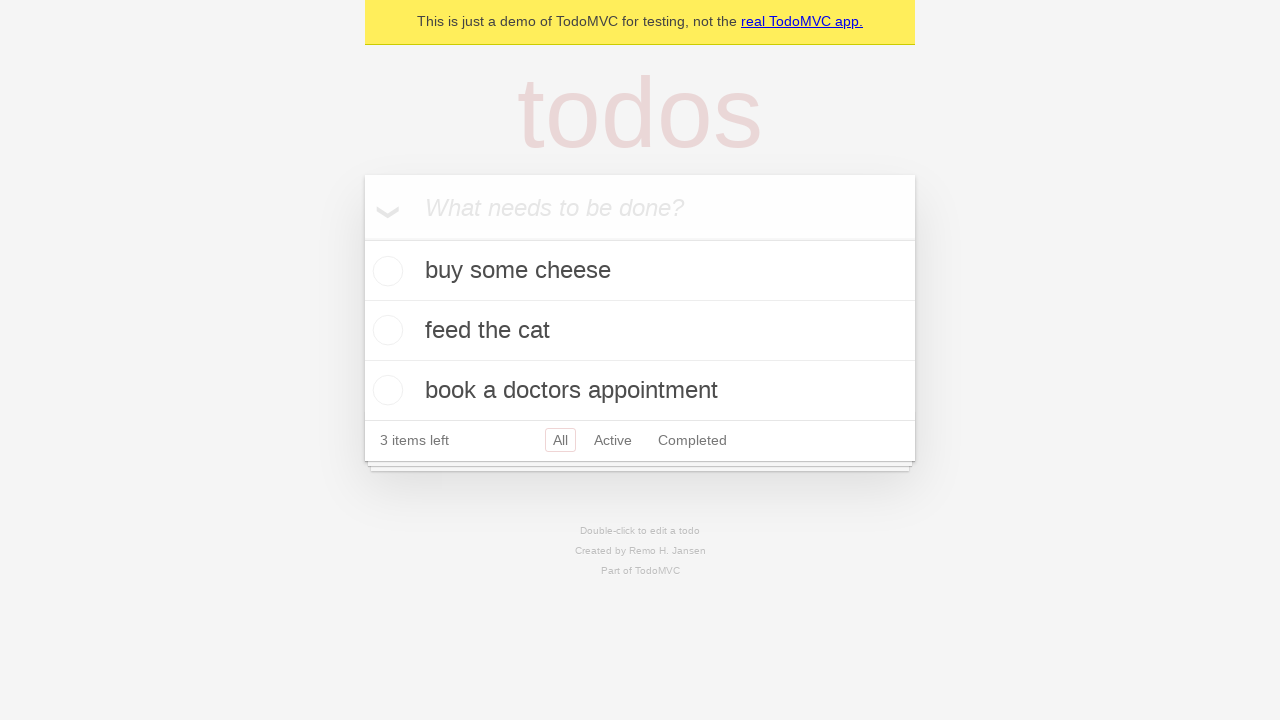

Checked the first todo item to mark it complete at (385, 271) on .todo-list li .toggle >> nth=0
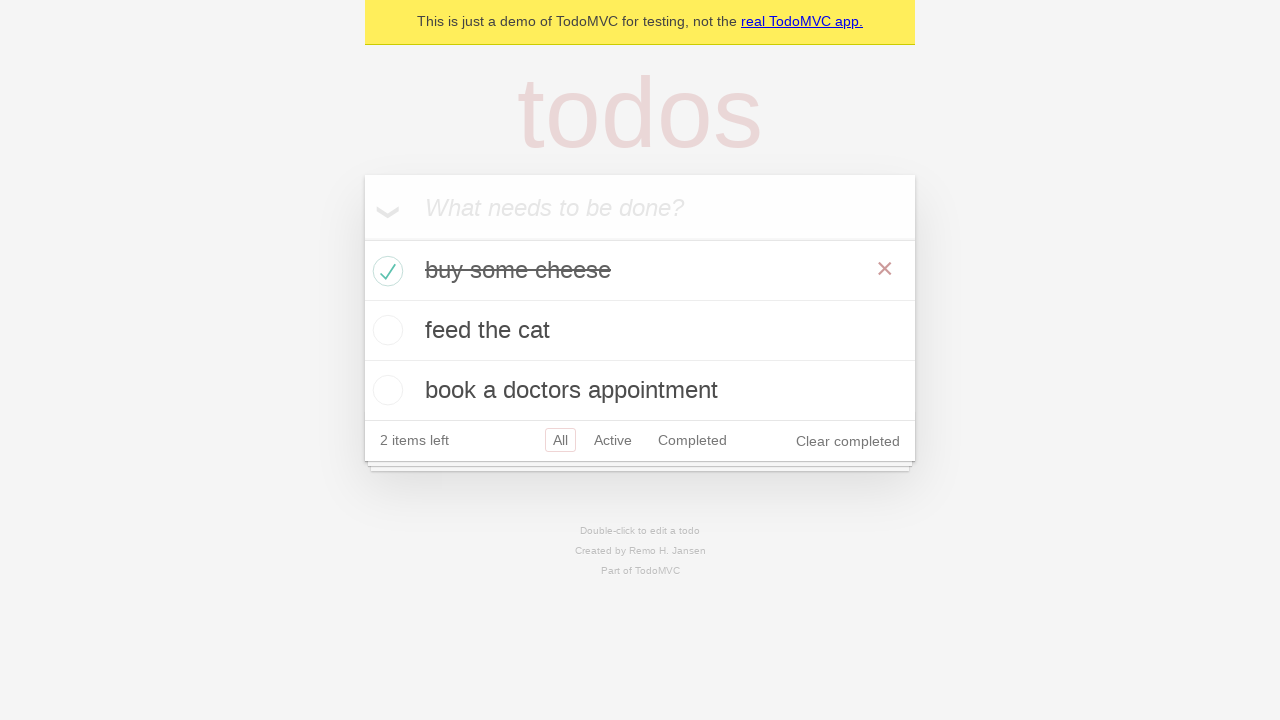

Clicked 'Clear completed' button to remove completed item at (848, 441) on internal:role=button[name="Clear completed"i]
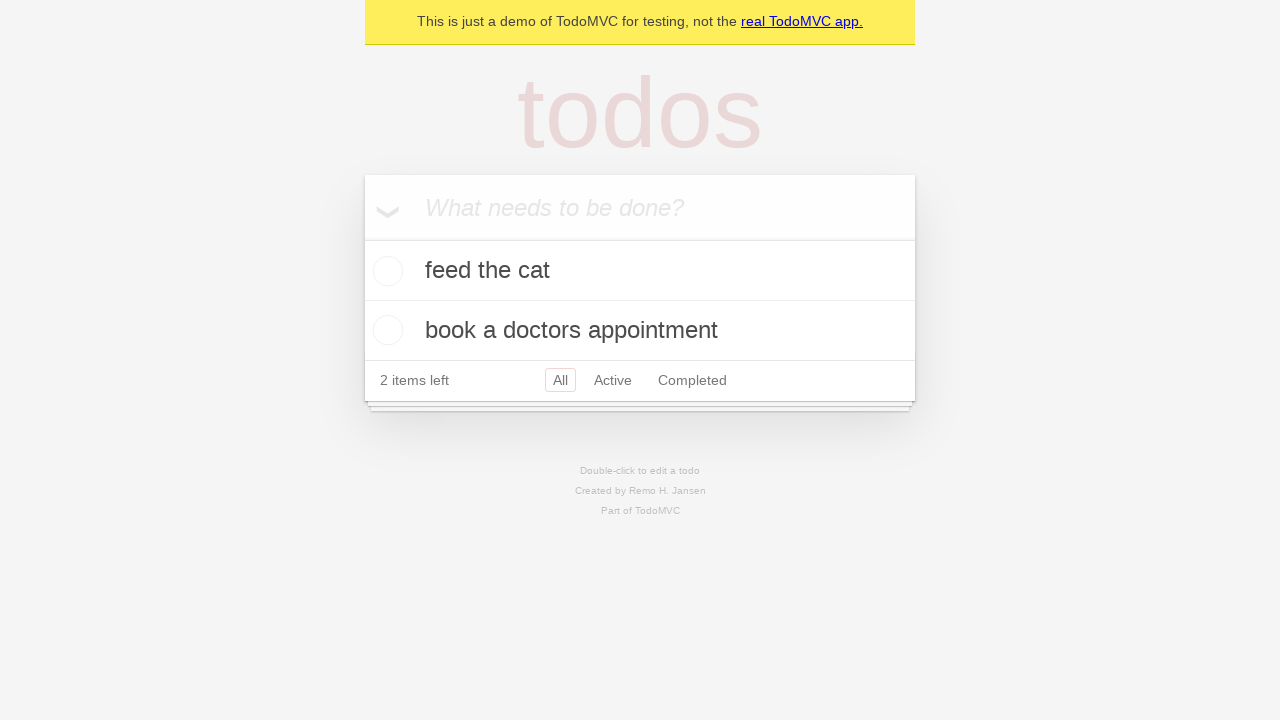

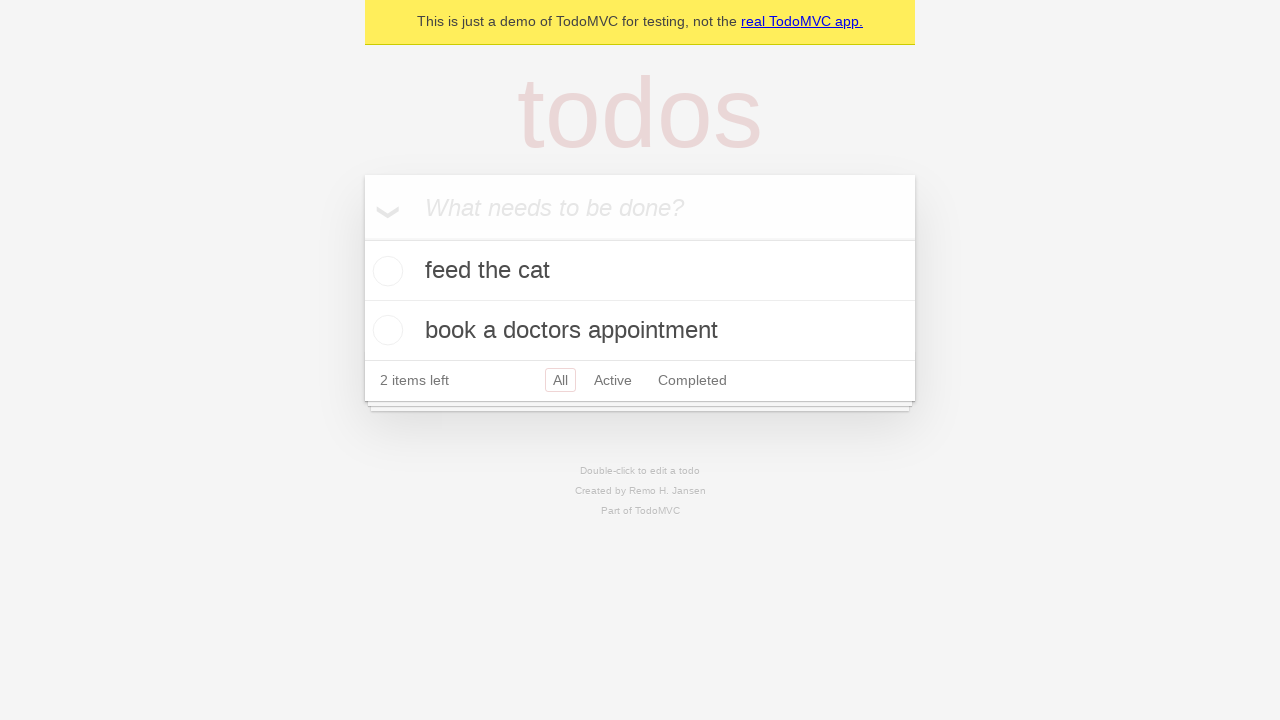